Verifies that the search input field has the correct placeholder text

Starting URL: https://rahulshettyacademy.com/seleniumPractise/#/

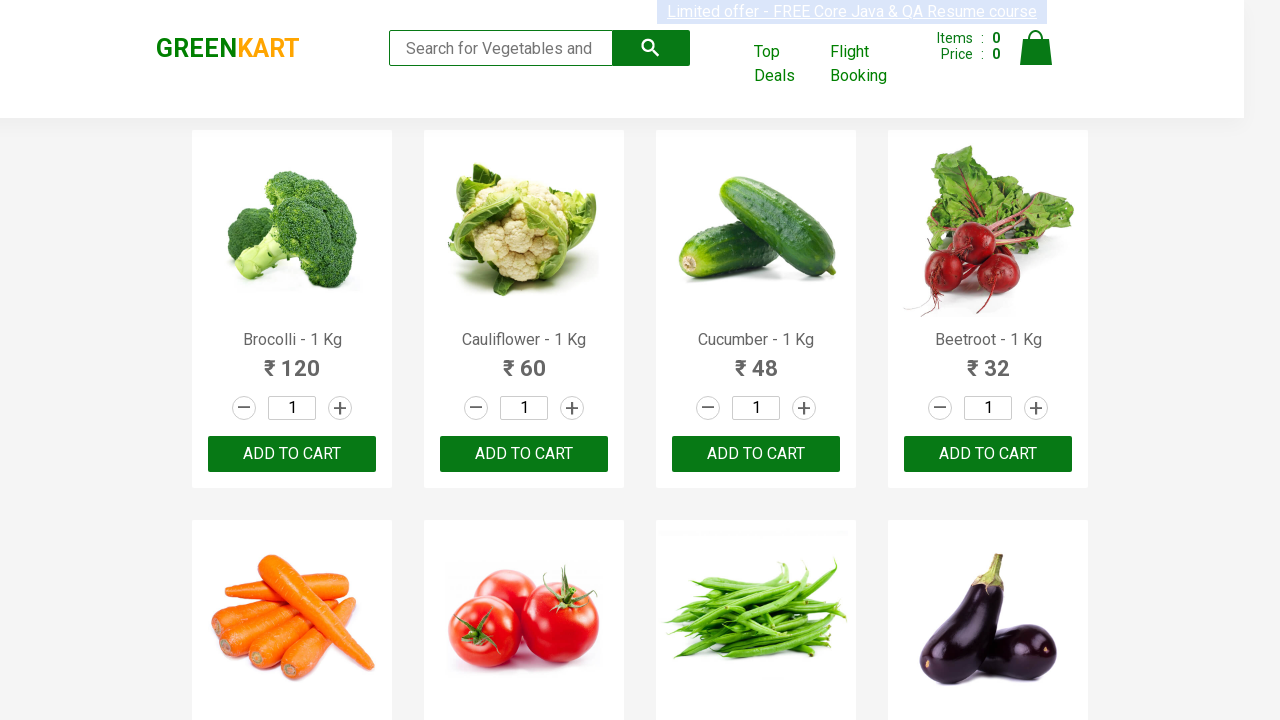

Navigated to Rahul Shetty Academy Selenium Practice site
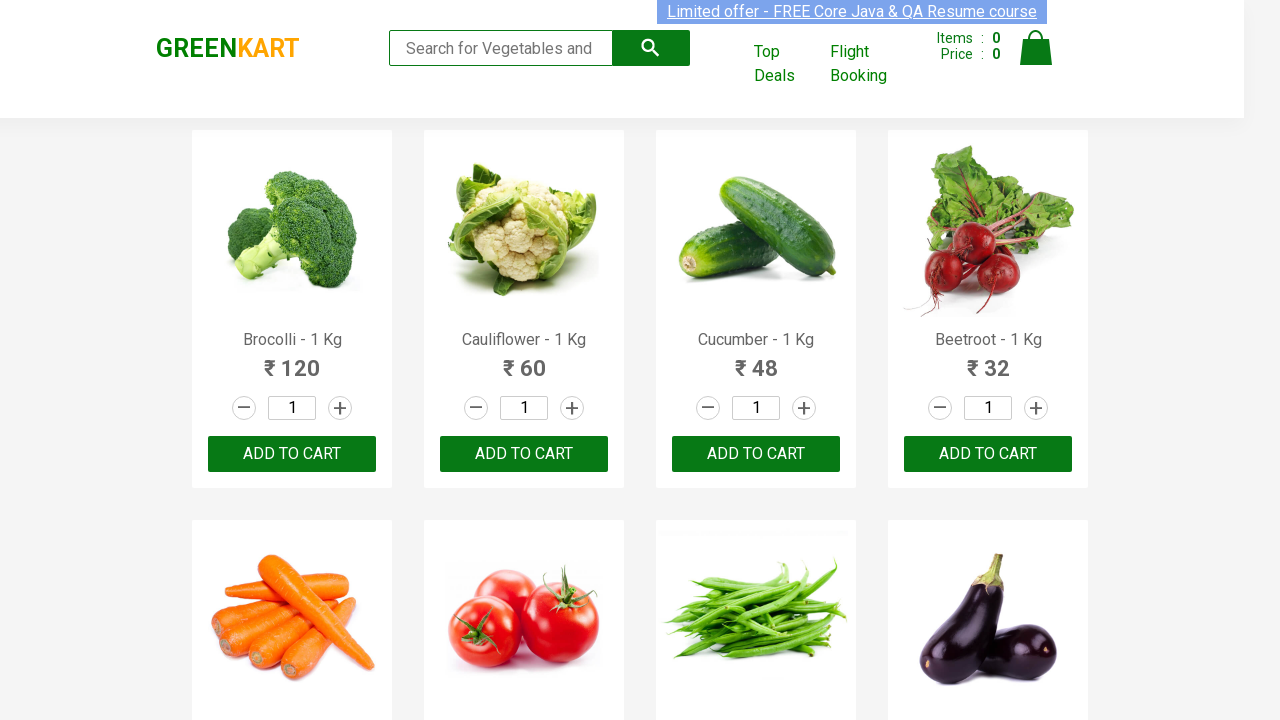

Located the search input field with class 'search-keyword'
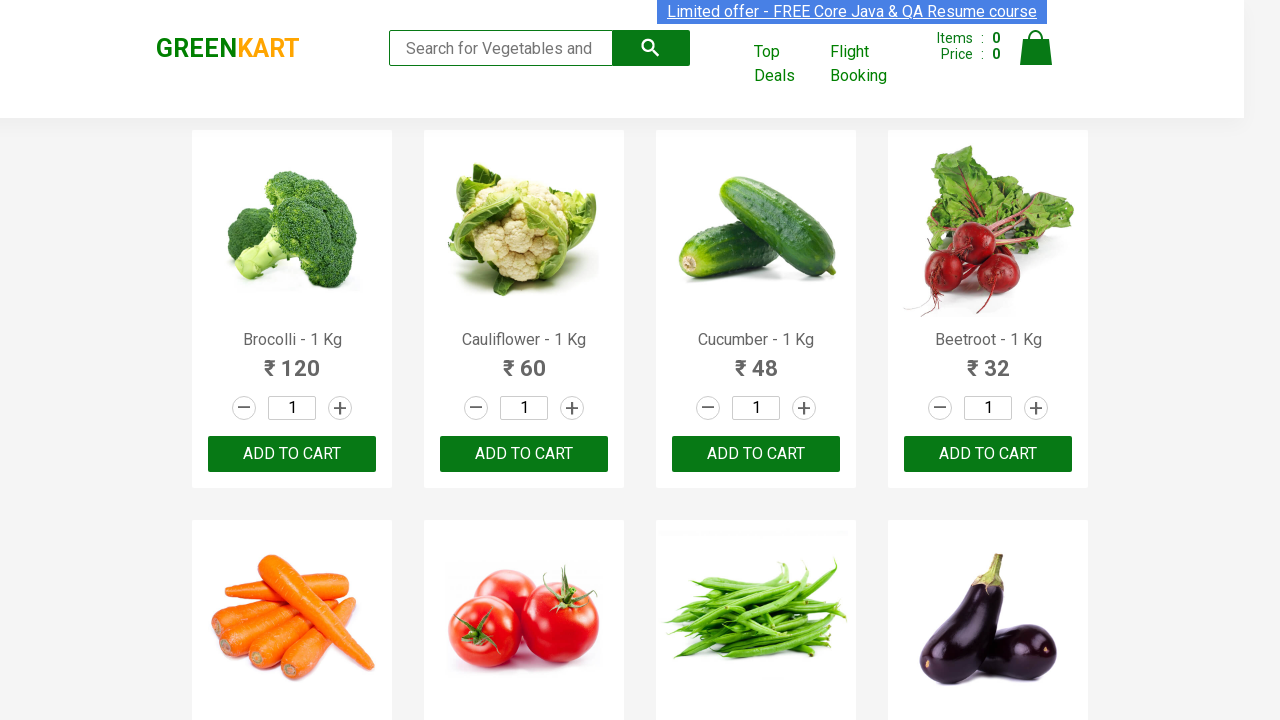

Retrieved placeholder attribute from search input field
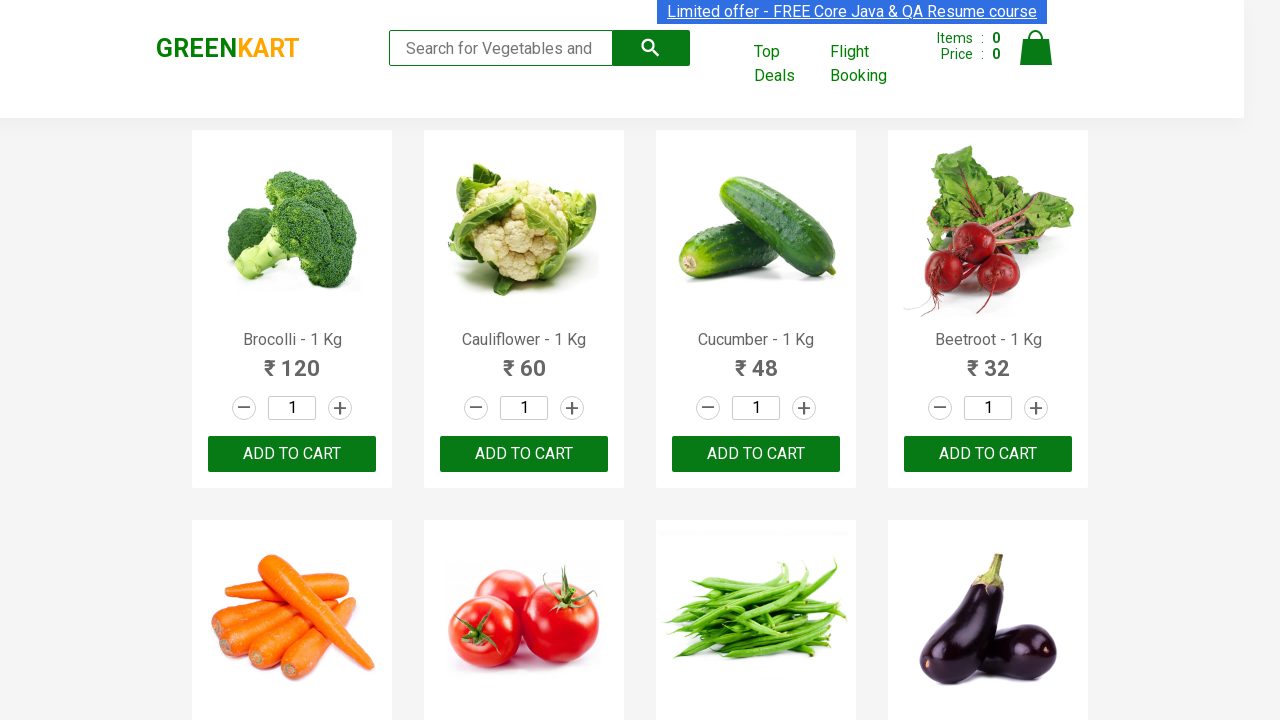

Verified placeholder text is 'Search for Vegetables and Fruits'
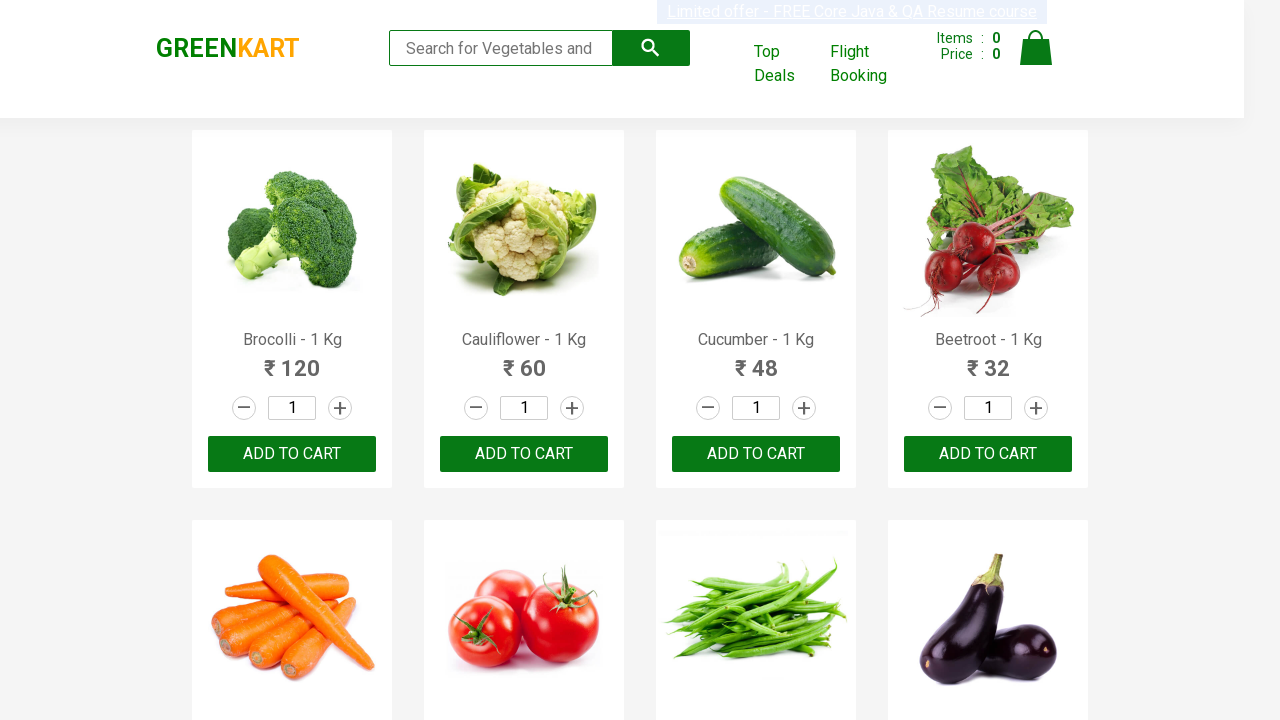

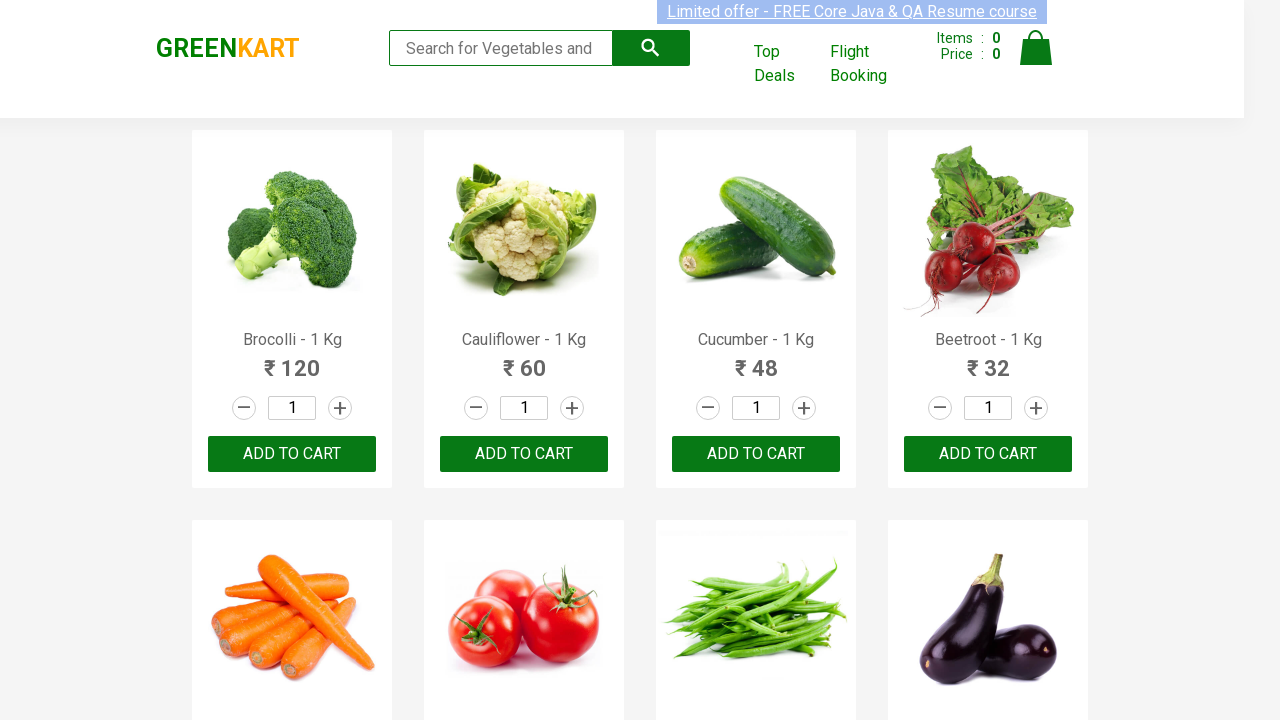